Tests add/remove elements functionality by adding 2 elements, removing 1, and verifying the count of remaining elements

Starting URL: http://the-internet.herokuapp.com/add_remove_elements/

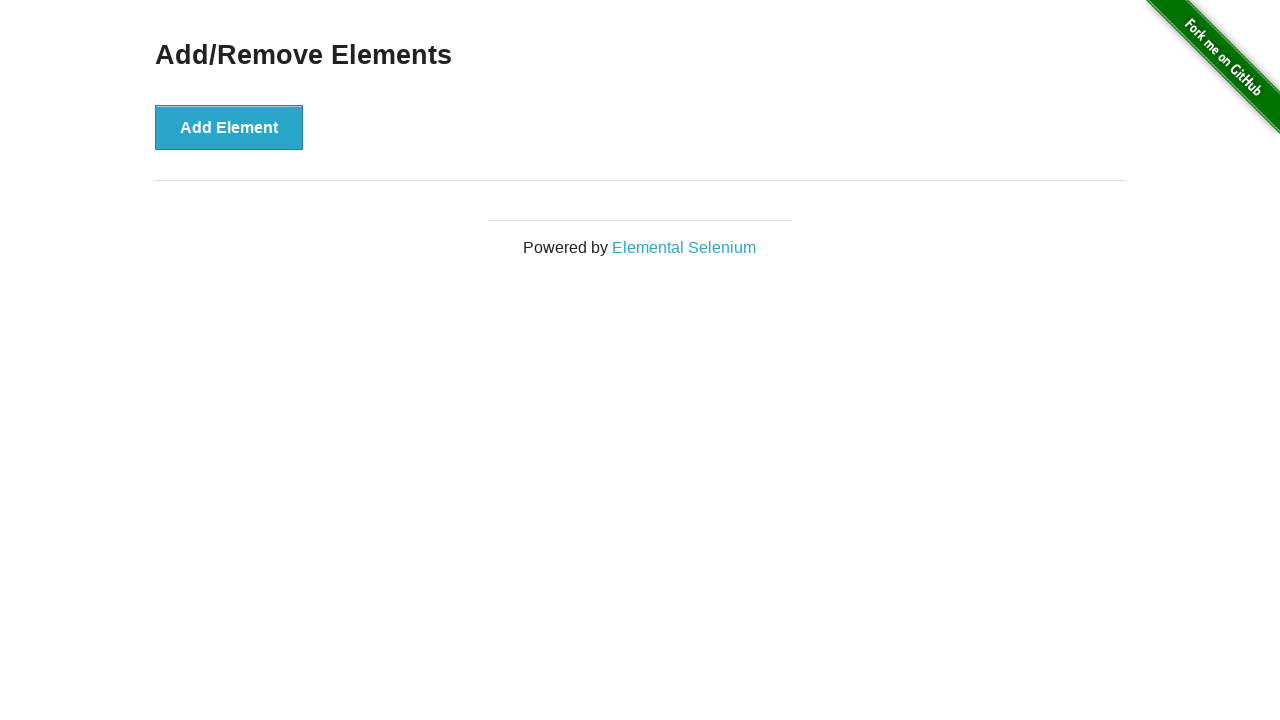

Clicked 'Add Element' button (1st time) at (229, 127) on xpath=//button[text()='Add Element']
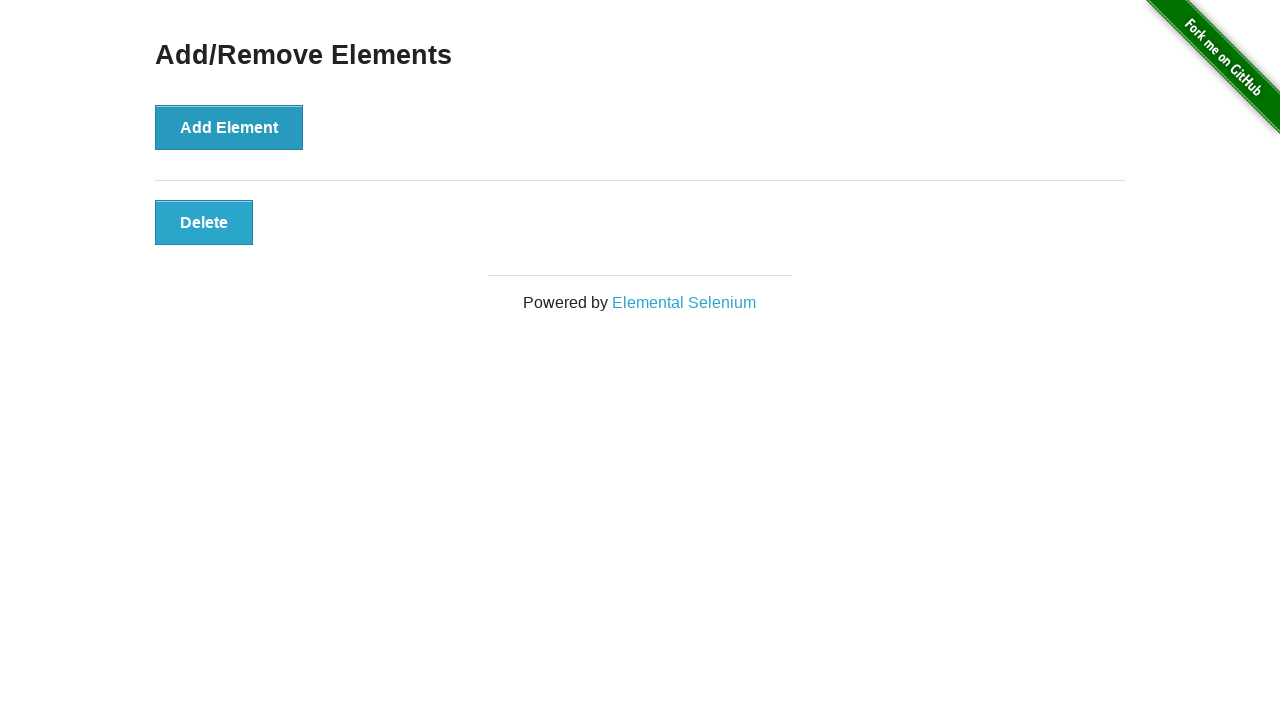

Clicked 'Add Element' button (2nd time) at (229, 127) on xpath=//button[text()='Add Element']
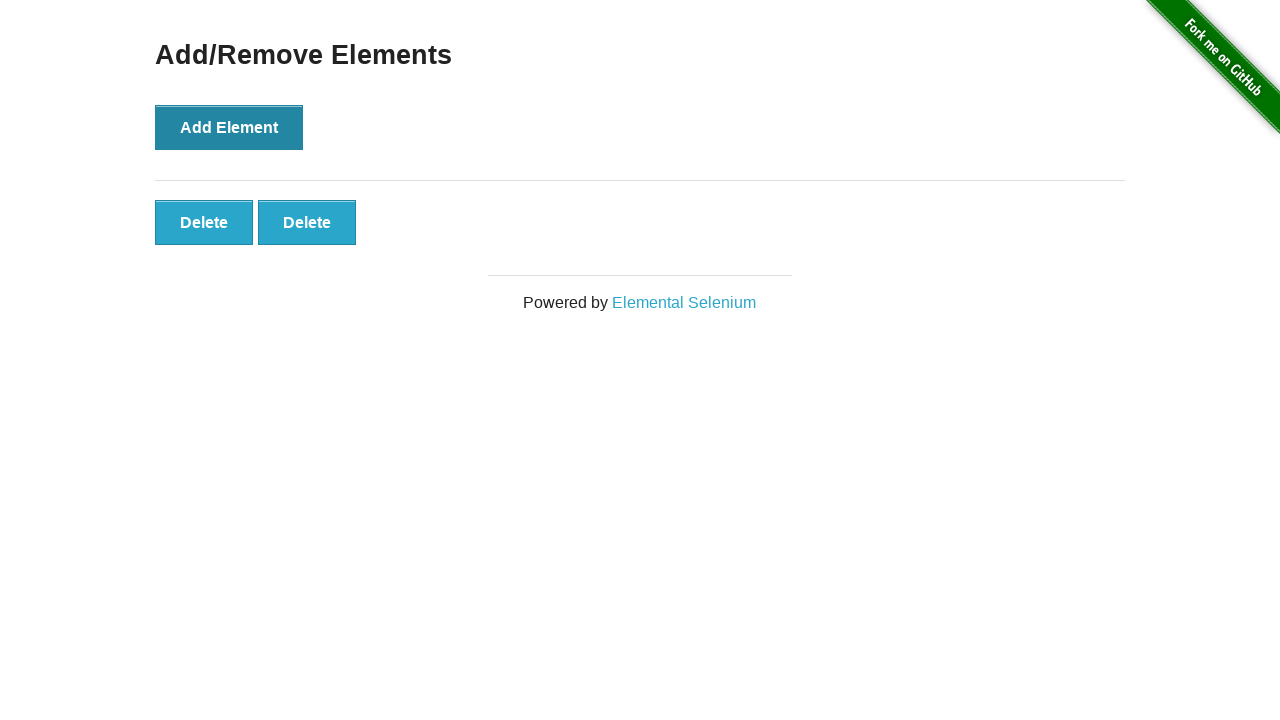

Waited for added elements to appear
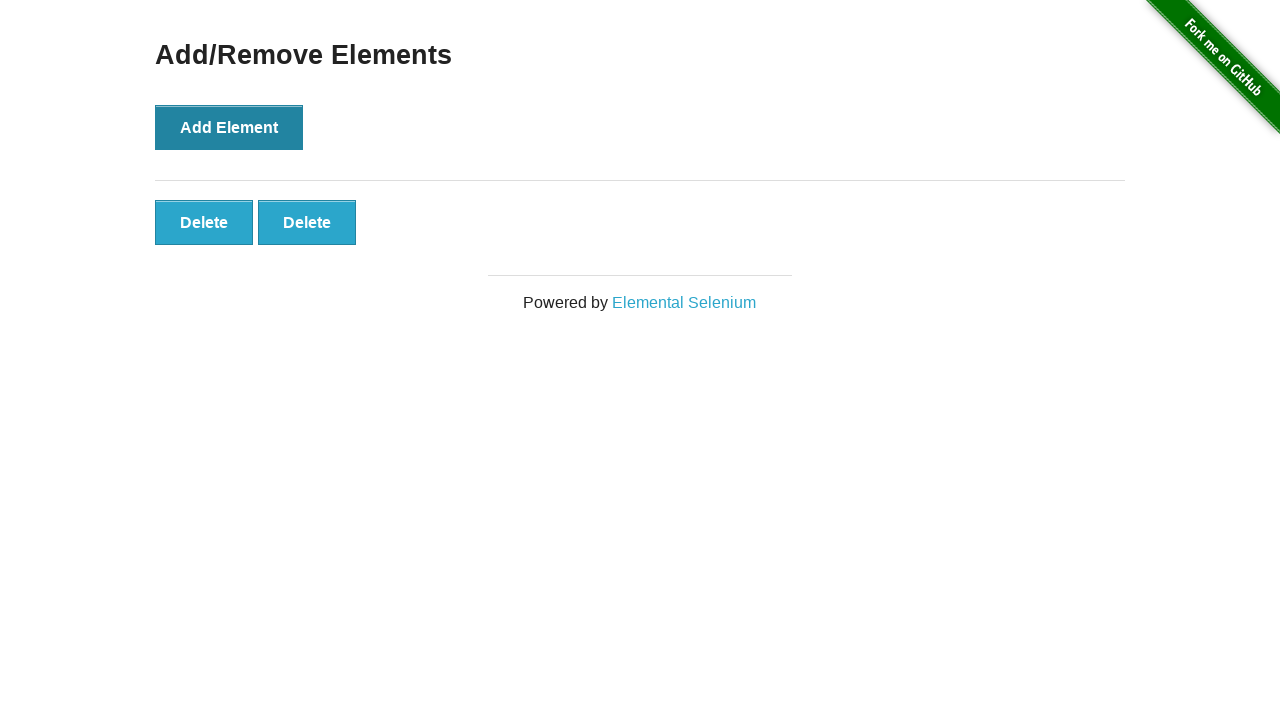

Verified 2 elements were added successfully
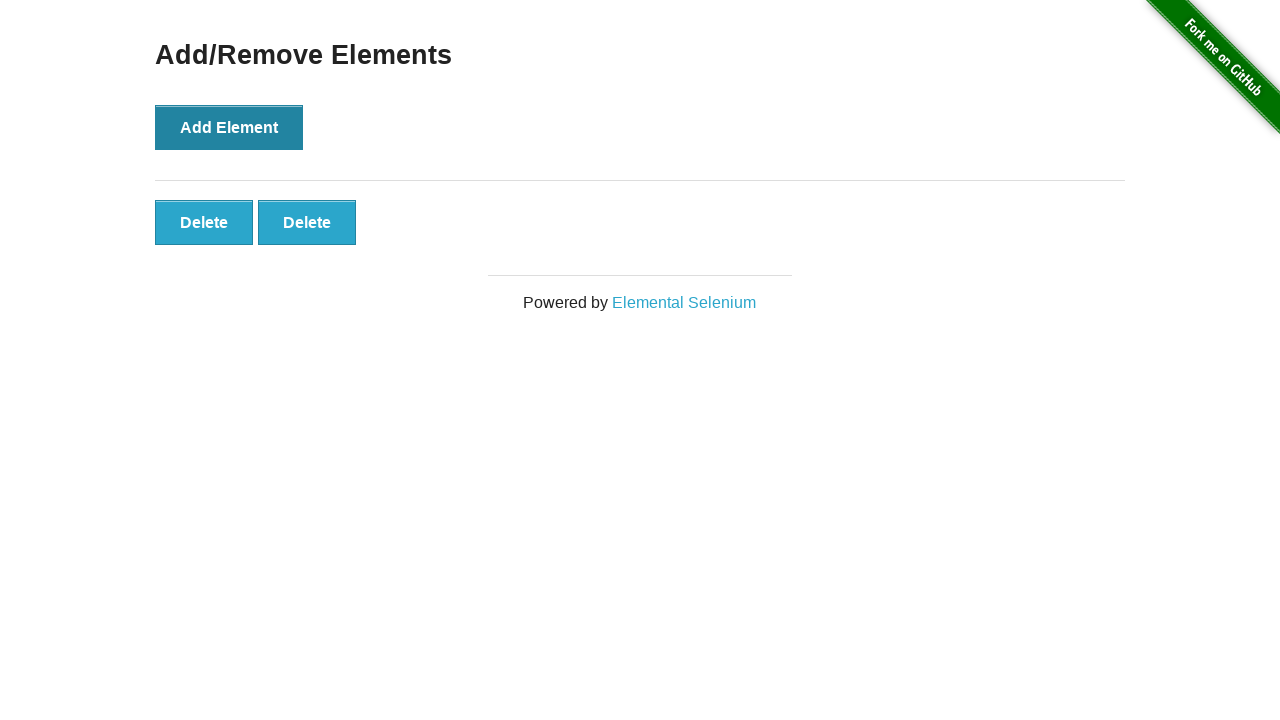

Clicked Delete button on first added element at (204, 222) on button.added-manually >> nth=0
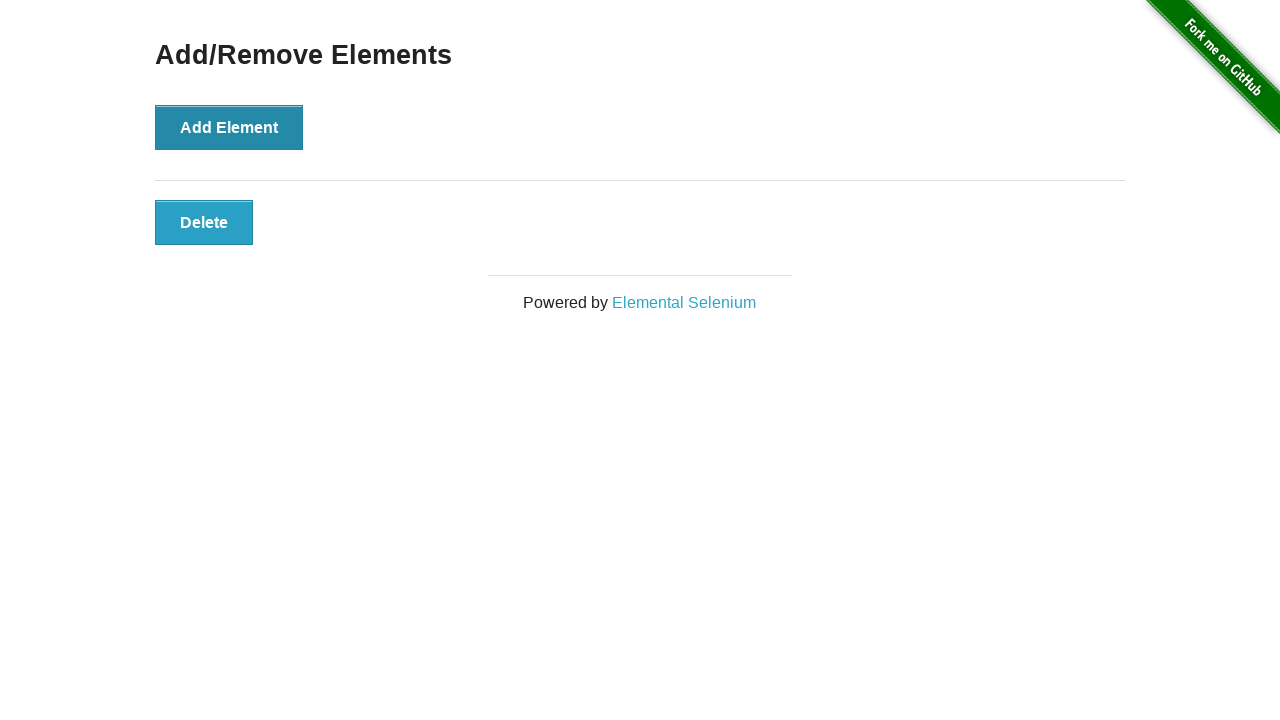

Verified 1 element remains after deletion
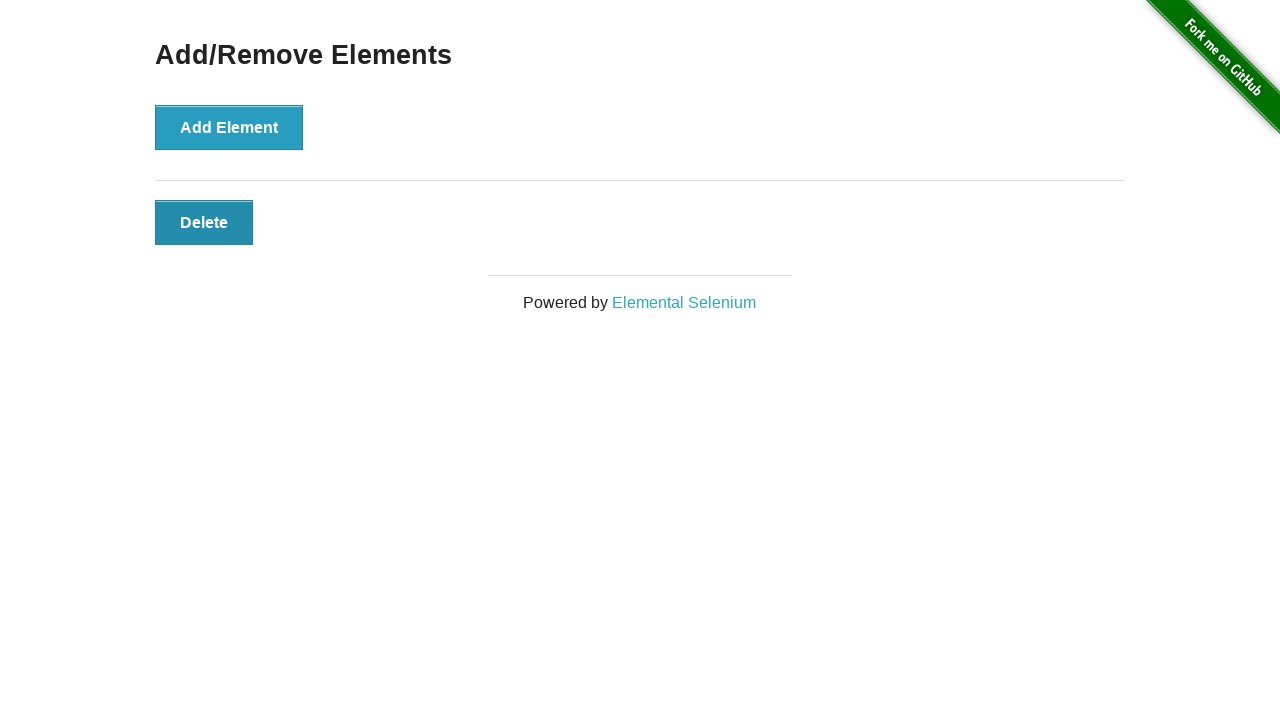

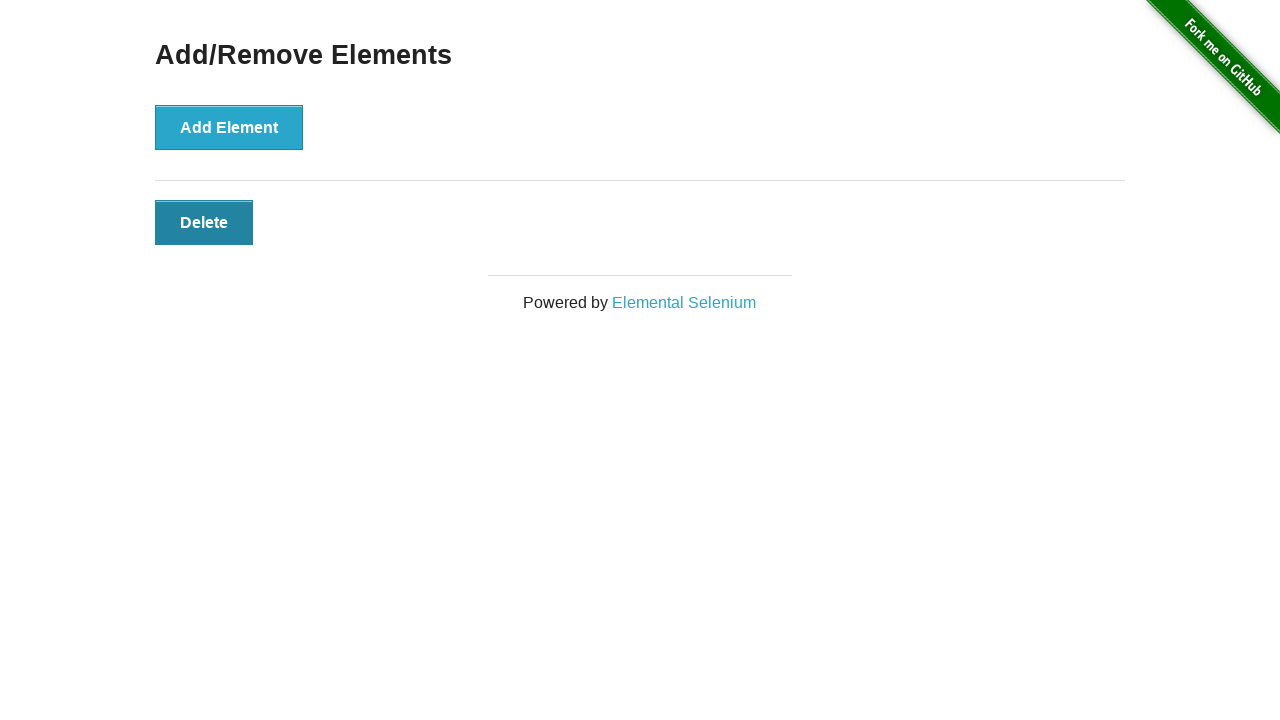